Tests dropdown selection functionality by selecting items from both single and multiple select dropdowns on a practice website

Starting URL: https://letcode.in/dropdowns

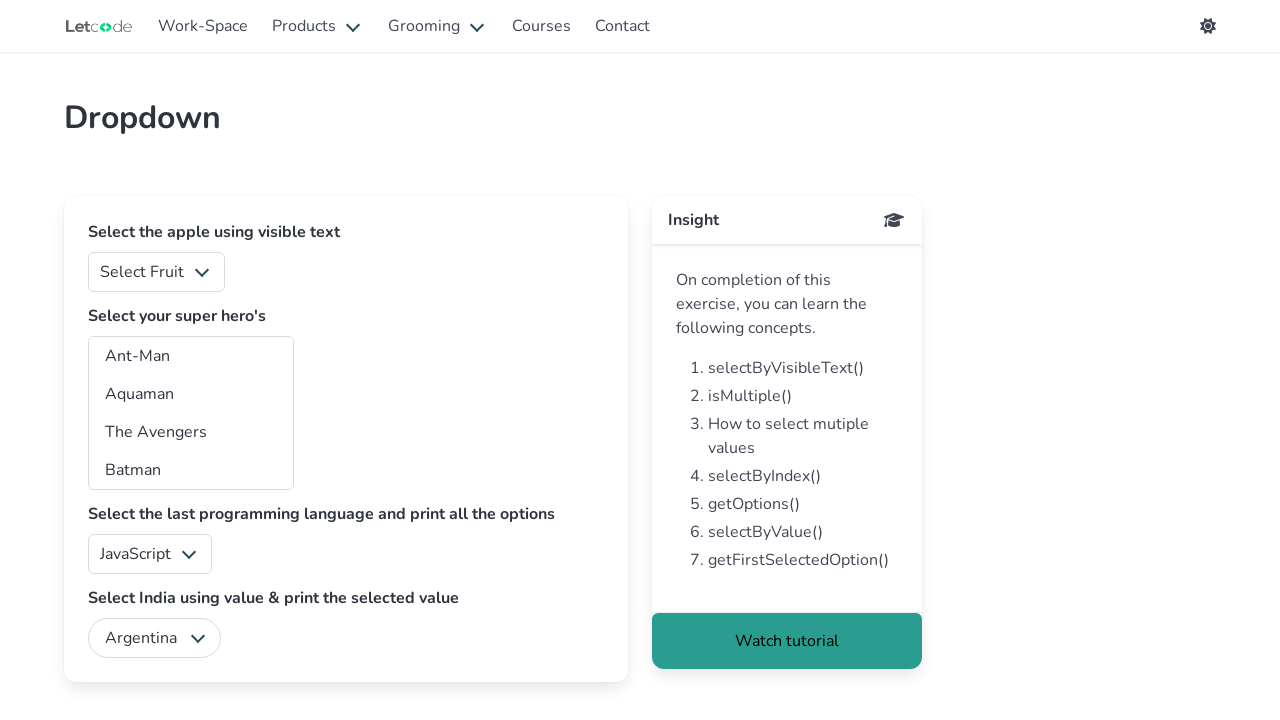

Waited for dropdown selectors to load on the page
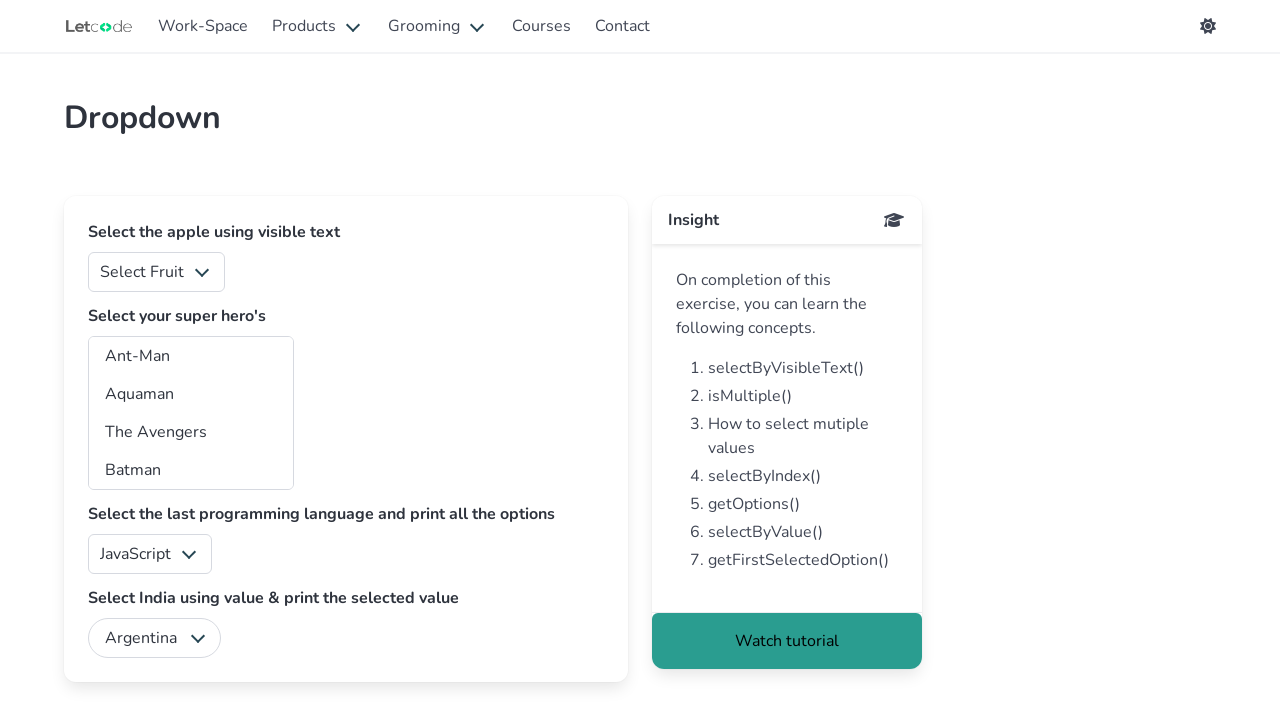

Selected 'Pine Apple' from the fruits dropdown on #fruits
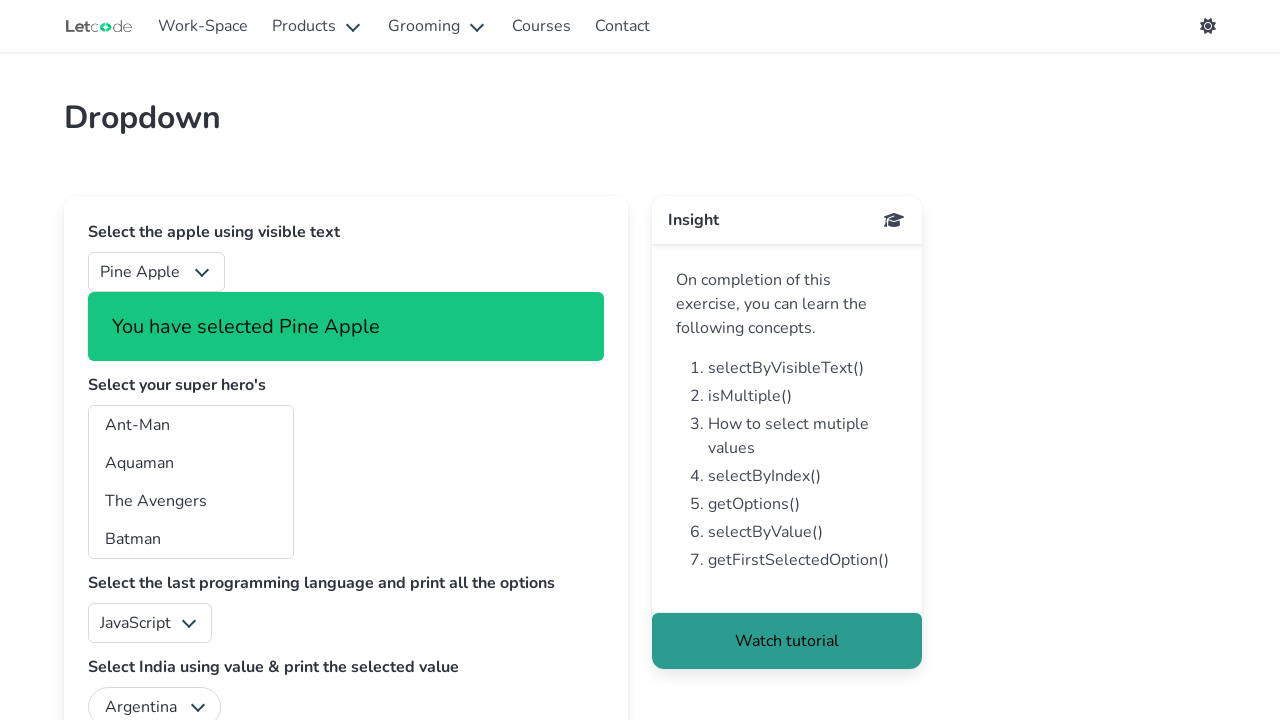

Selected 'Batwoman' from the multiple select dropdown on select[multiple]
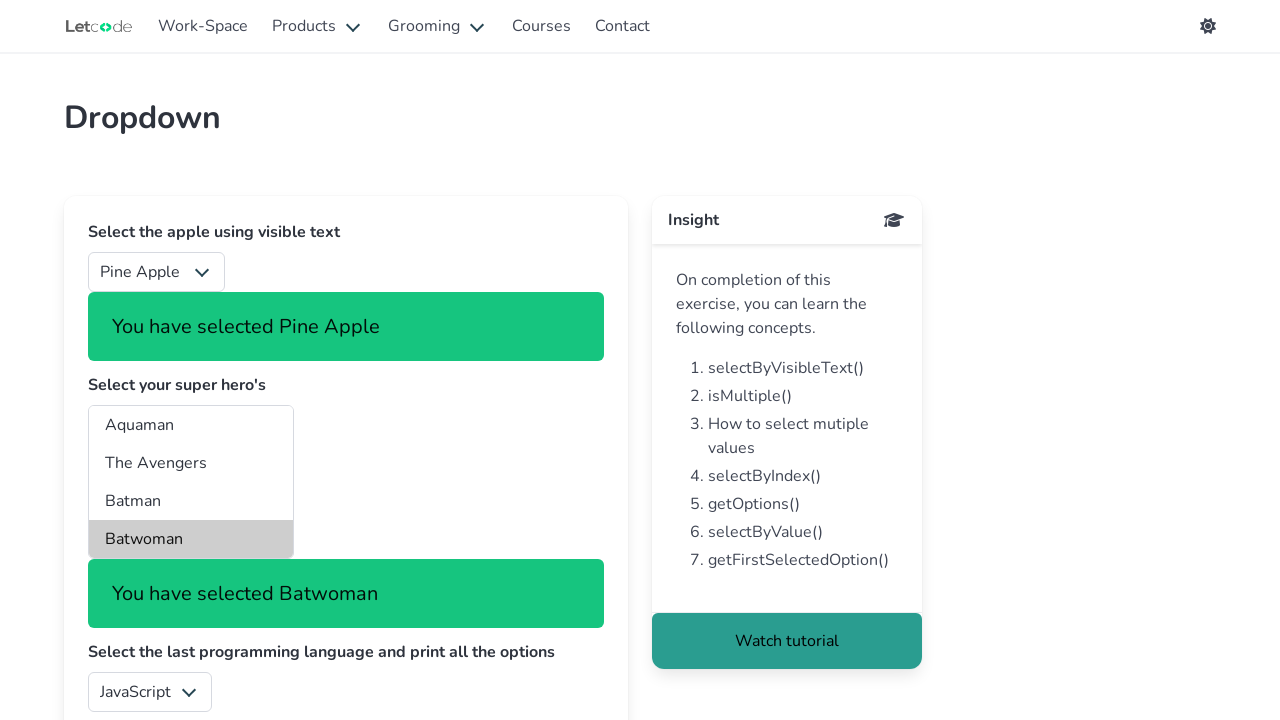

Selected multiple superhero options: Batwoman, Captain Marvel, The Shadow, and Supergirl on select[multiple]
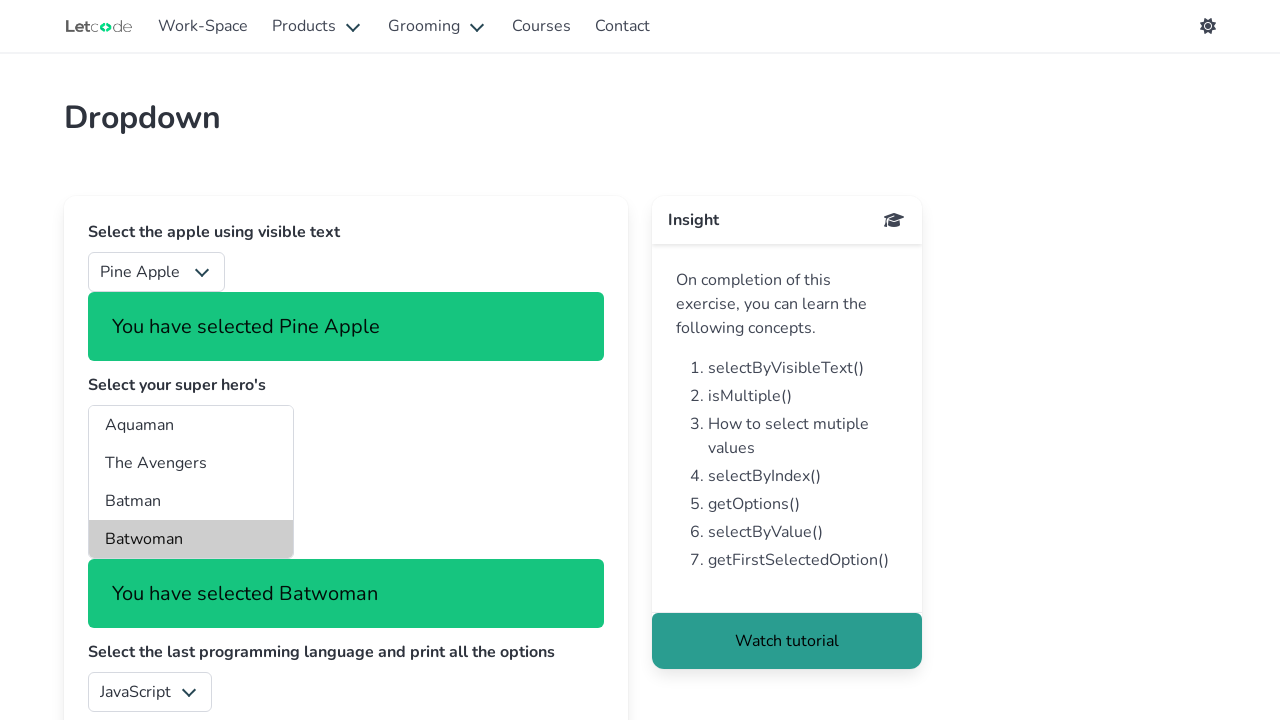

Verified that the multiple select dropdown is visible and selections were made
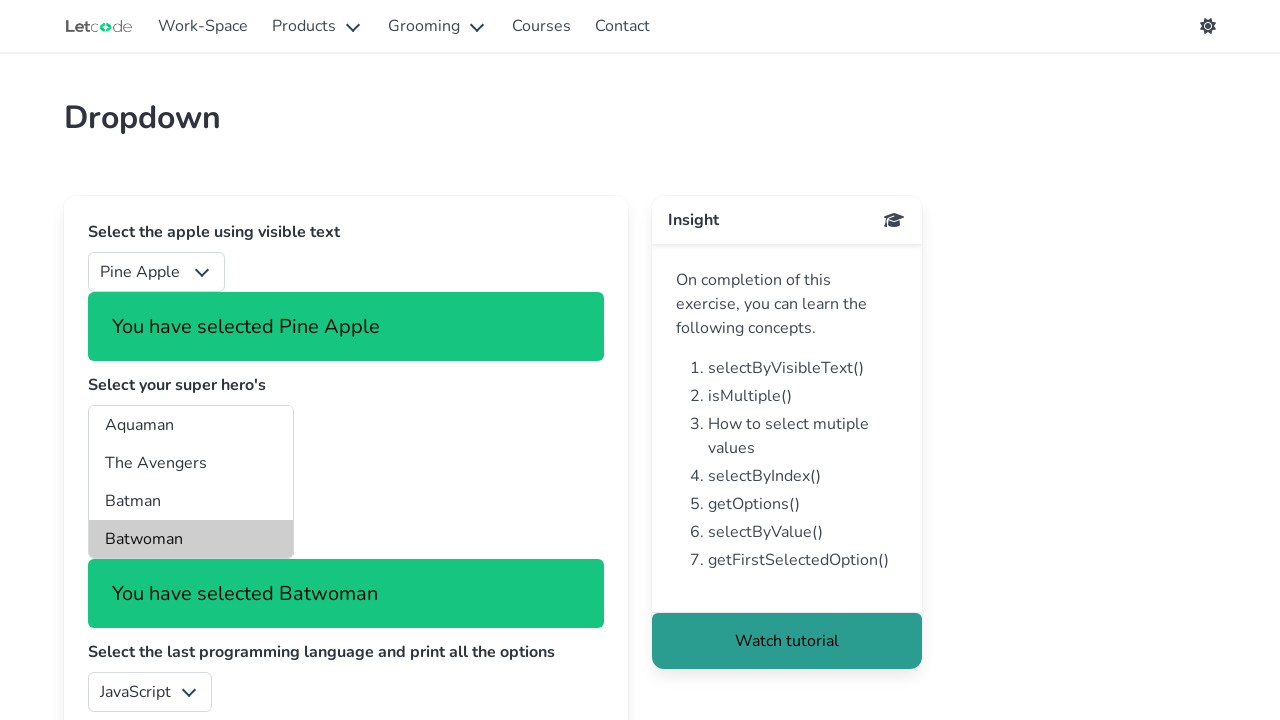

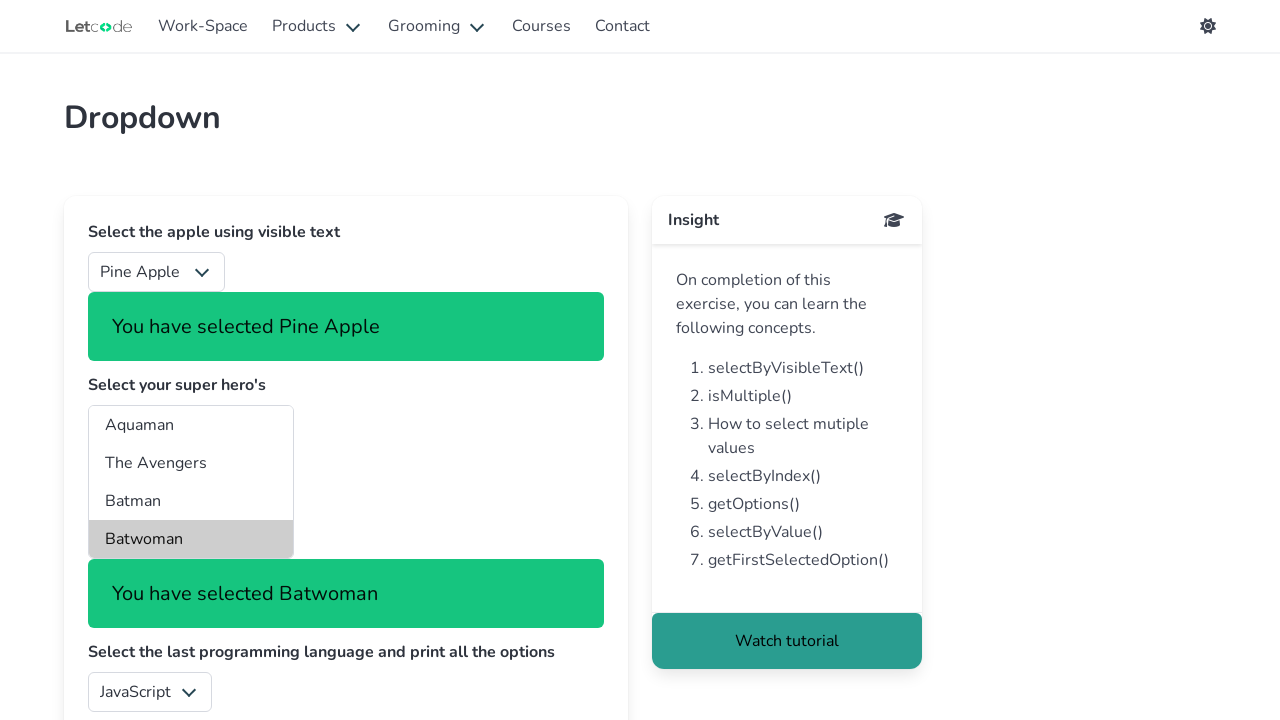